Navigates to a page with many elements and highlights a specific element by changing its border style to a red dashed line, then reverts the style after a delay.

Starting URL: http://the-internet.herokuapp.com/large

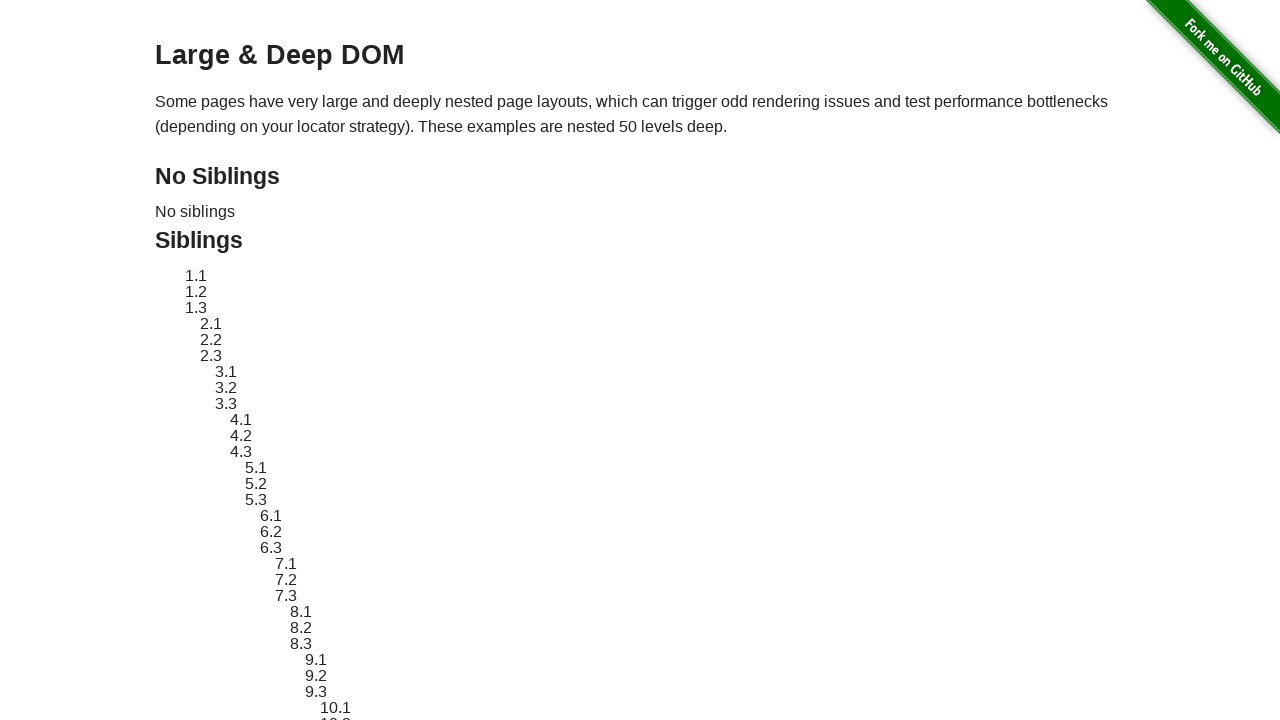

Navigated to the-internet.herokuapp.com/large page with many elements
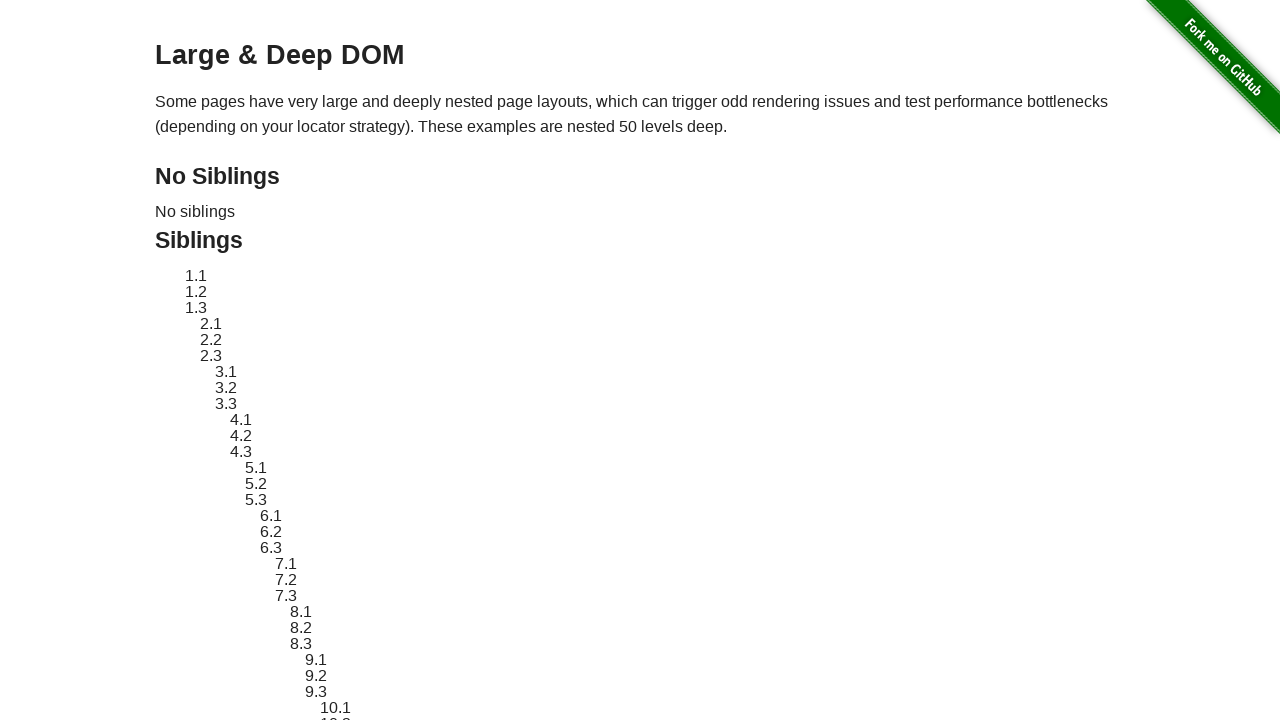

Located target element #sibling-2.3
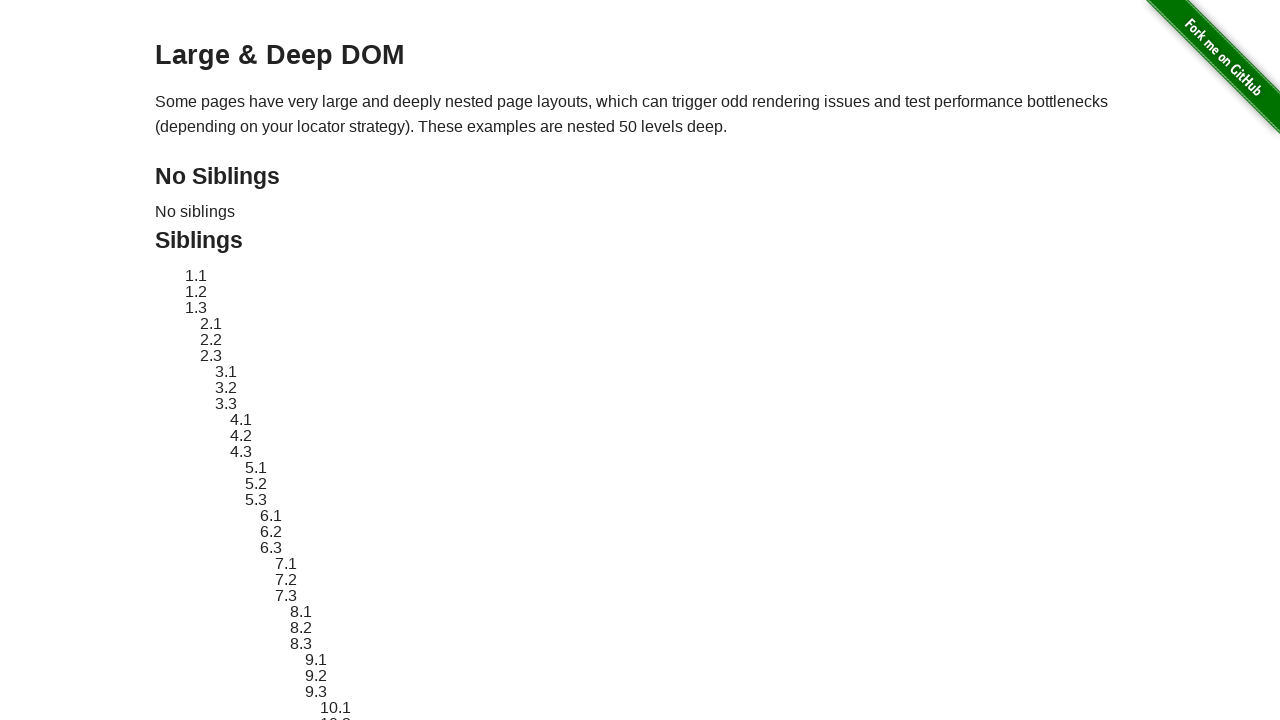

Target element became visible
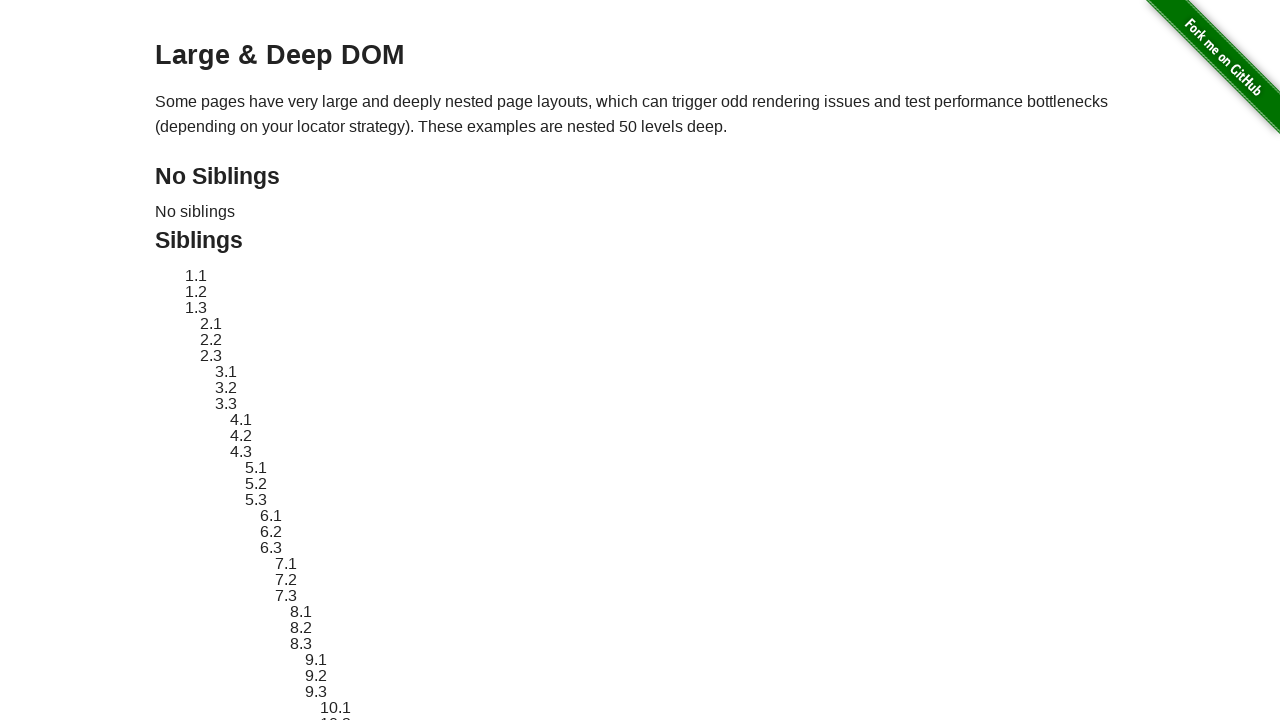

Applied red dashed border highlight to target element
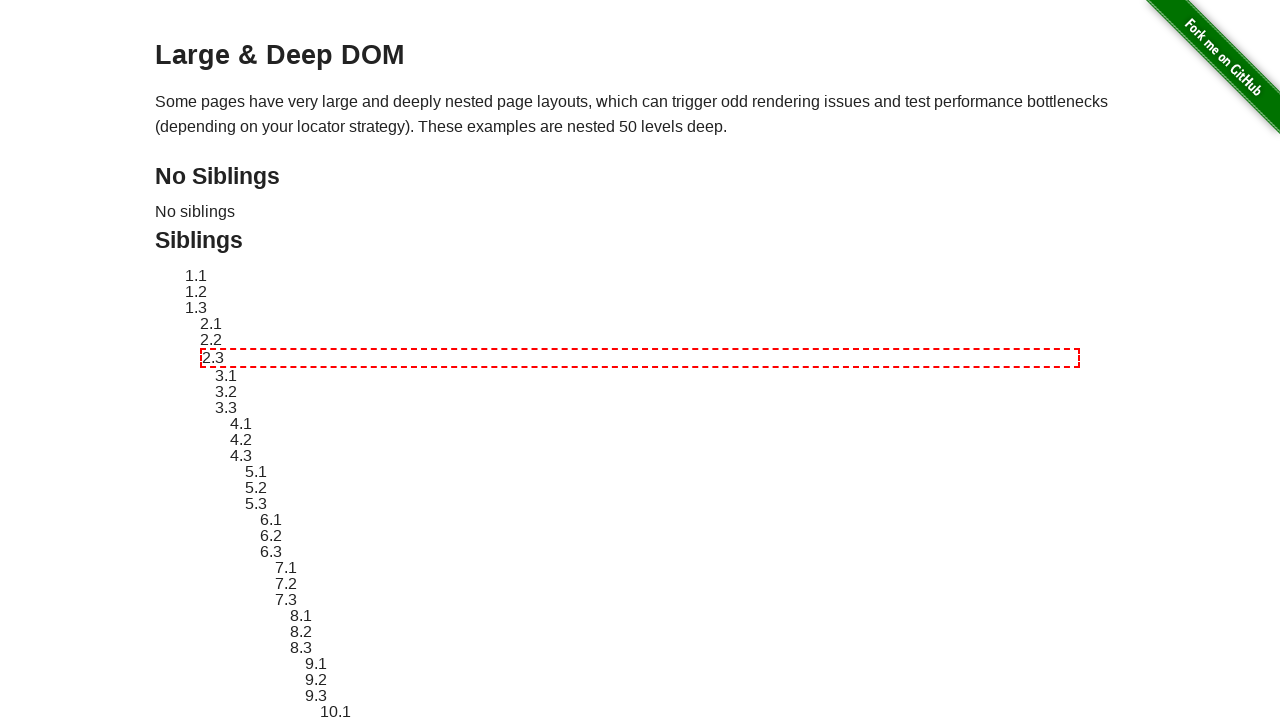

Waited 3 seconds to observe the highlight effect
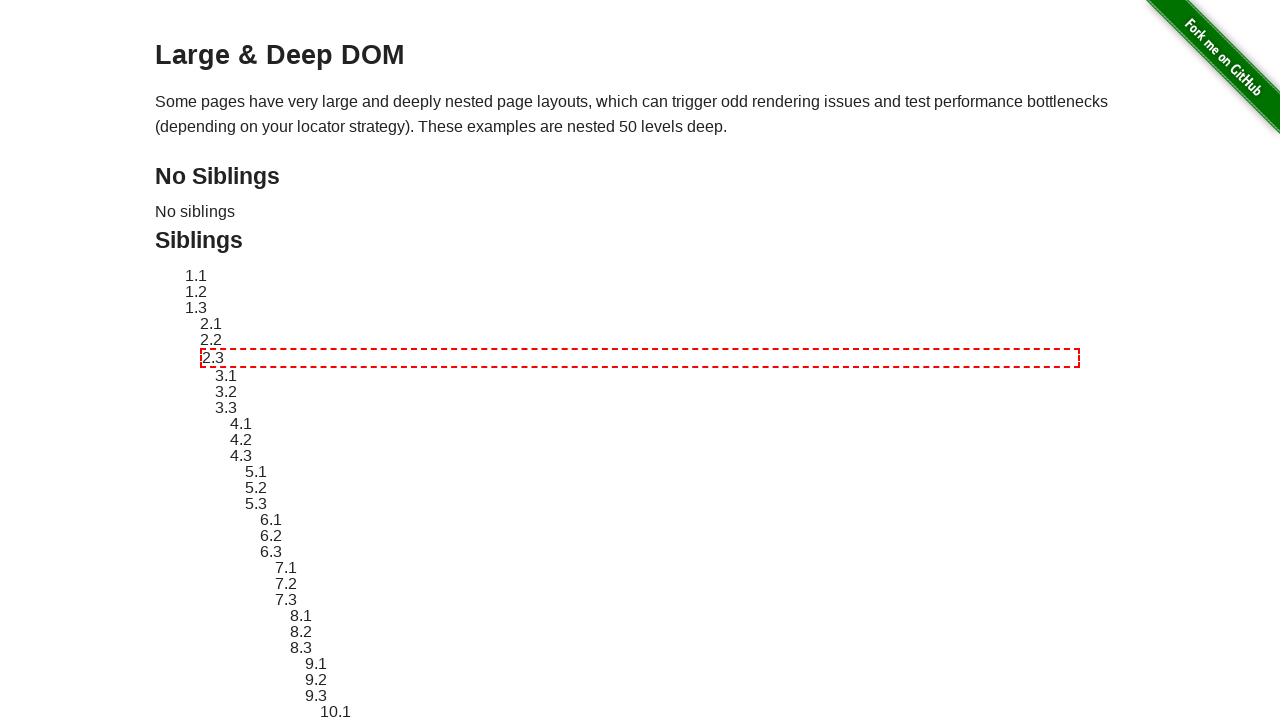

Reverted target element style to original state
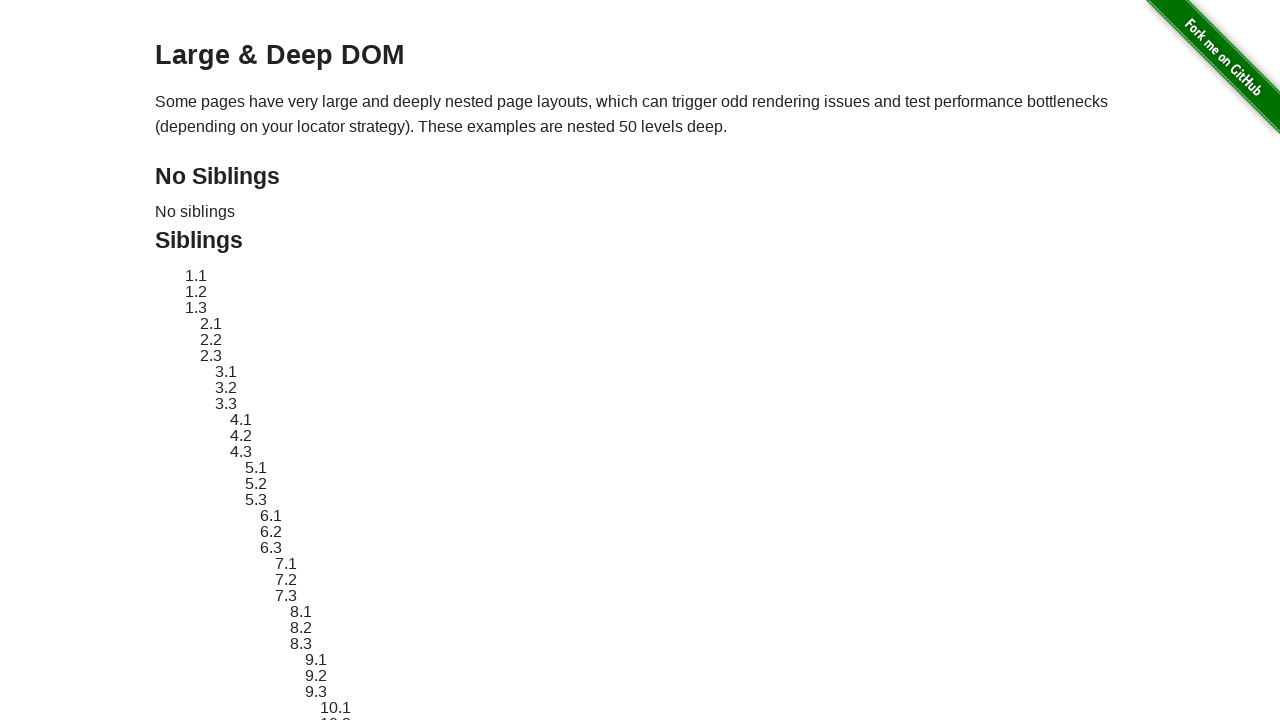

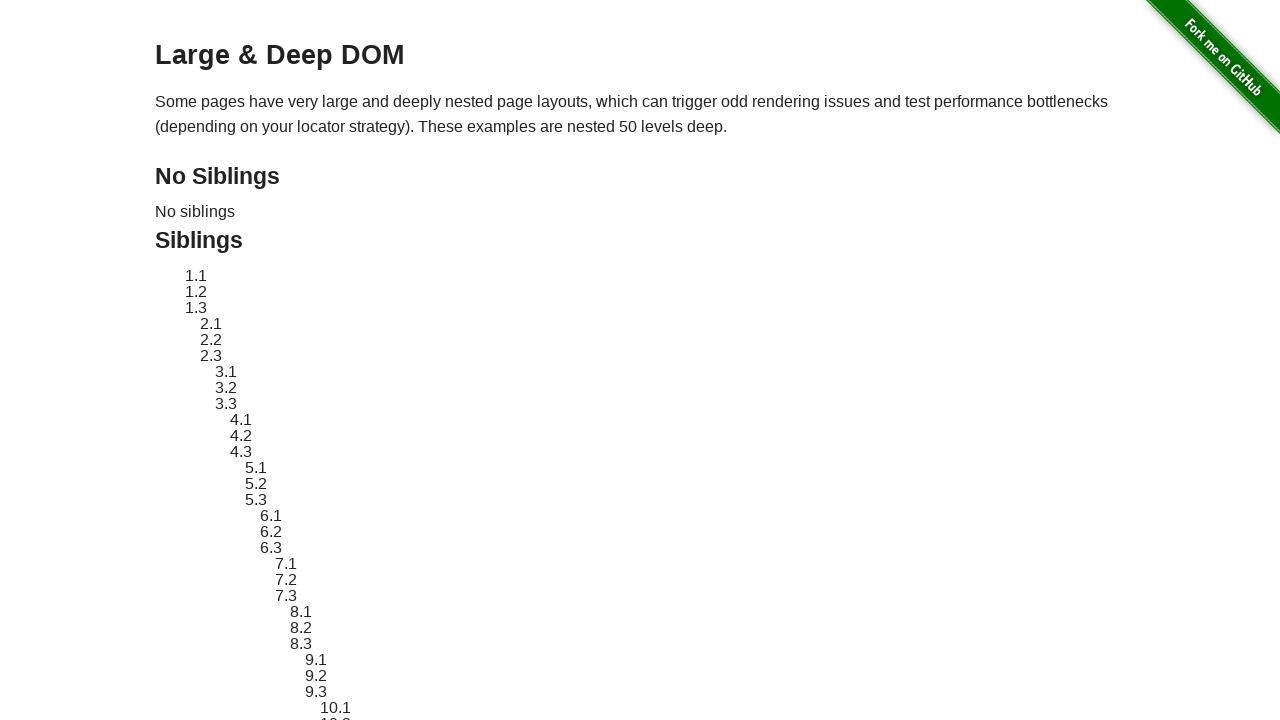